Tests canvas drawing functionality by performing mouse drag actions on a canvas element to simulate scribbling/drawing movements.

Starting URL: https://testpages.herokuapp.com/styled/gui-scribble.html

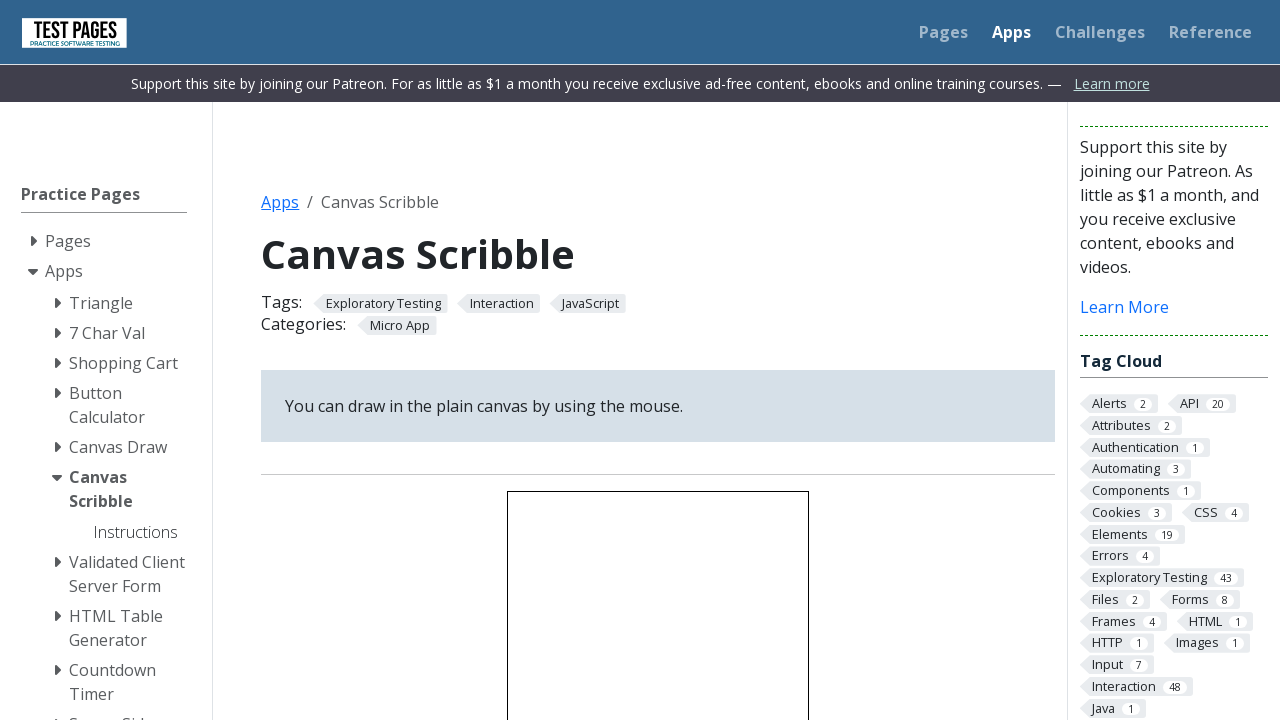

Located canvas element with ID 'canvas'
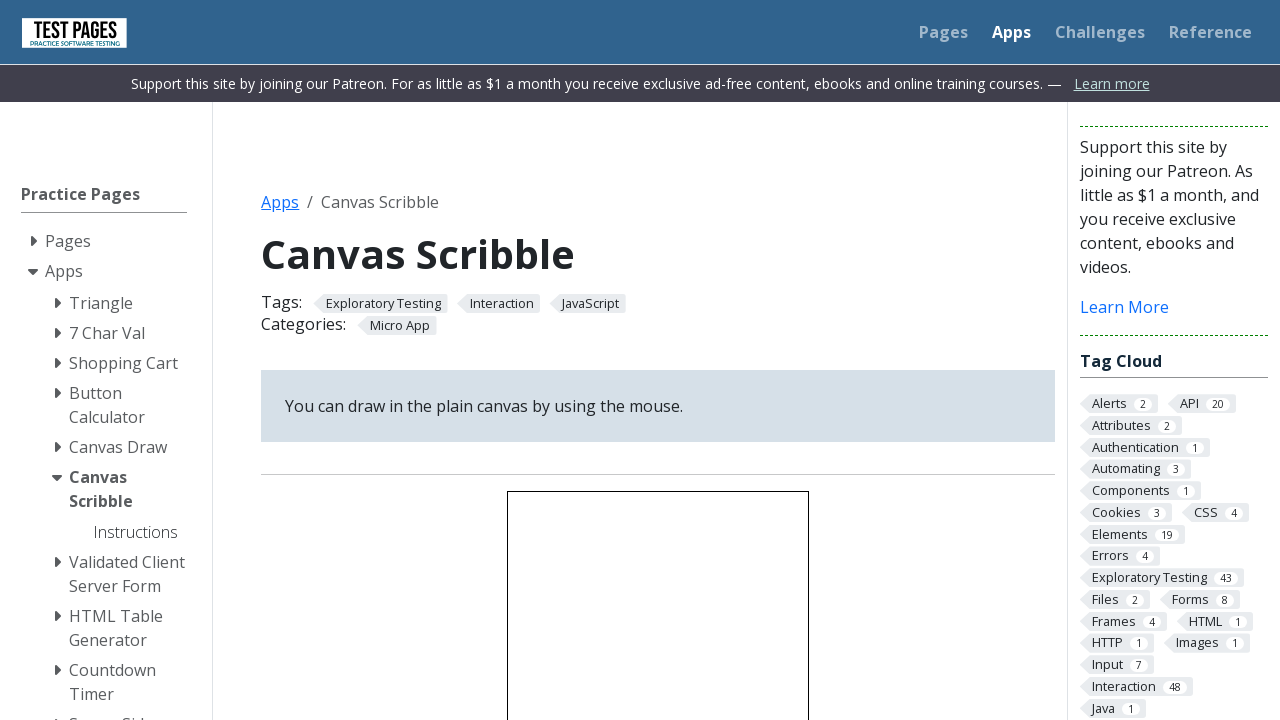

Scrolled canvas into view
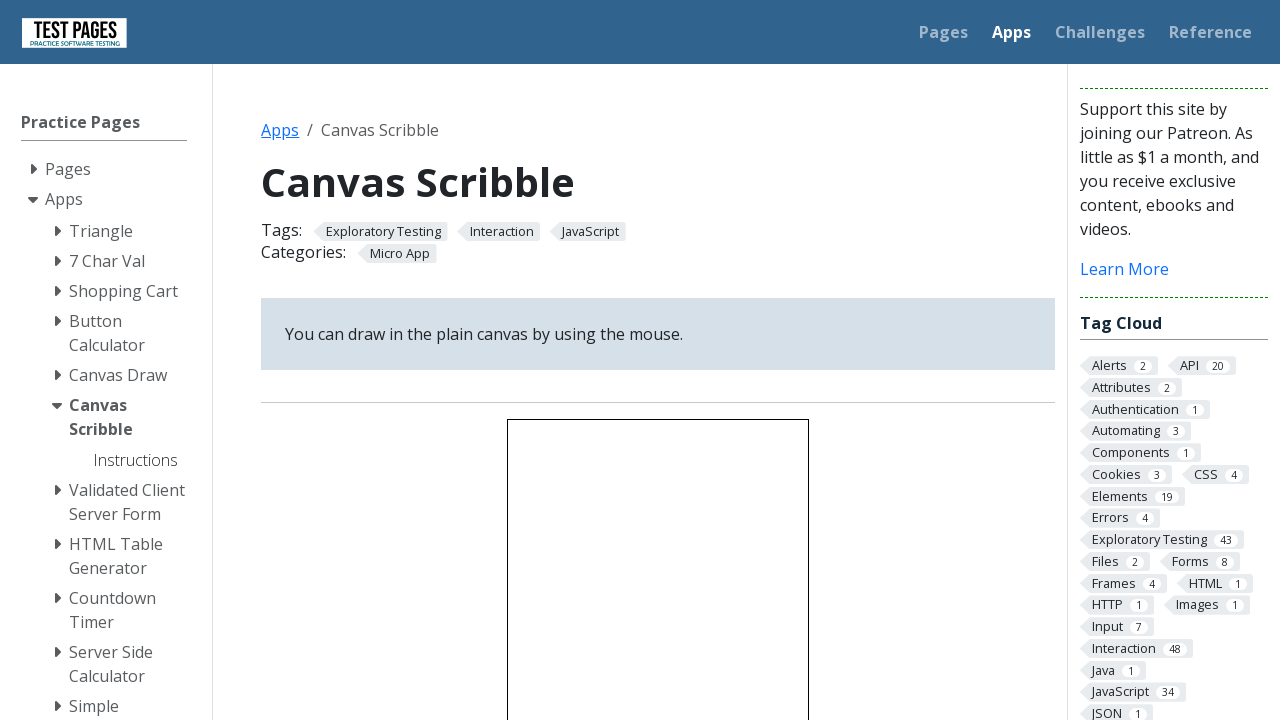

Retrieved canvas bounding box and calculated center coordinates
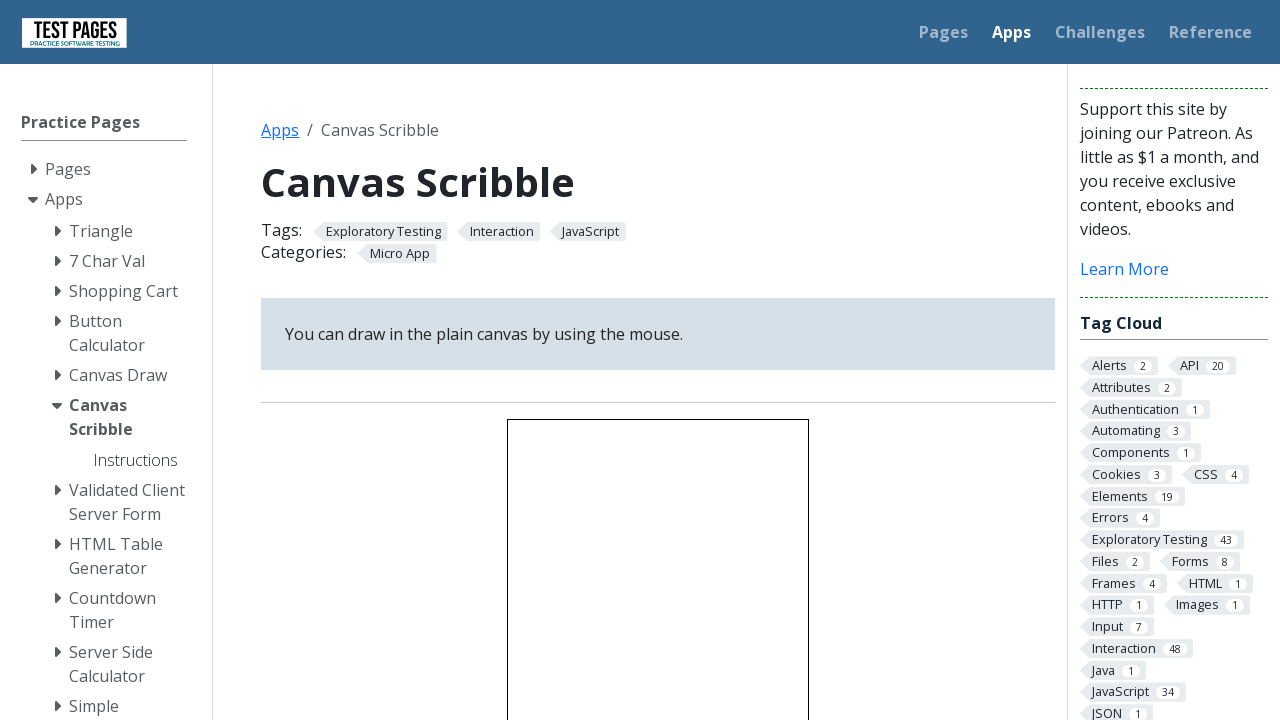

Moved mouse to canvas center position at (658, 570)
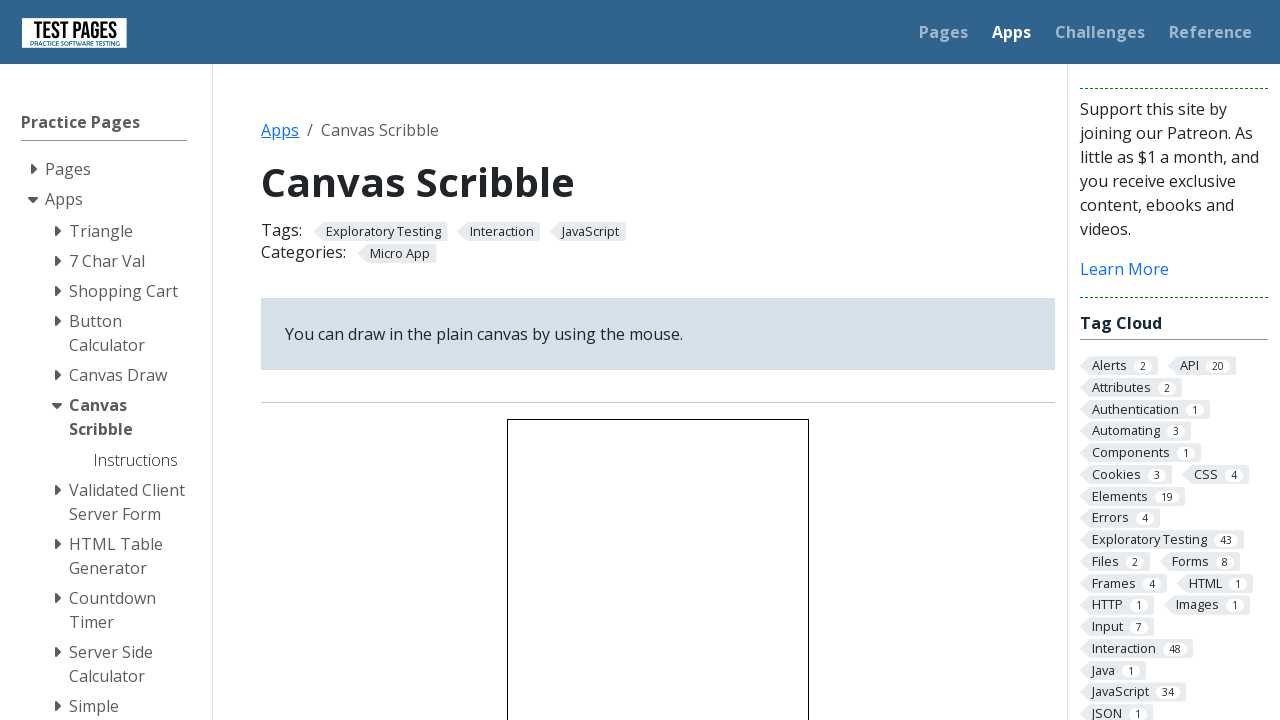

Pressed mouse button down at canvas center at (658, 570)
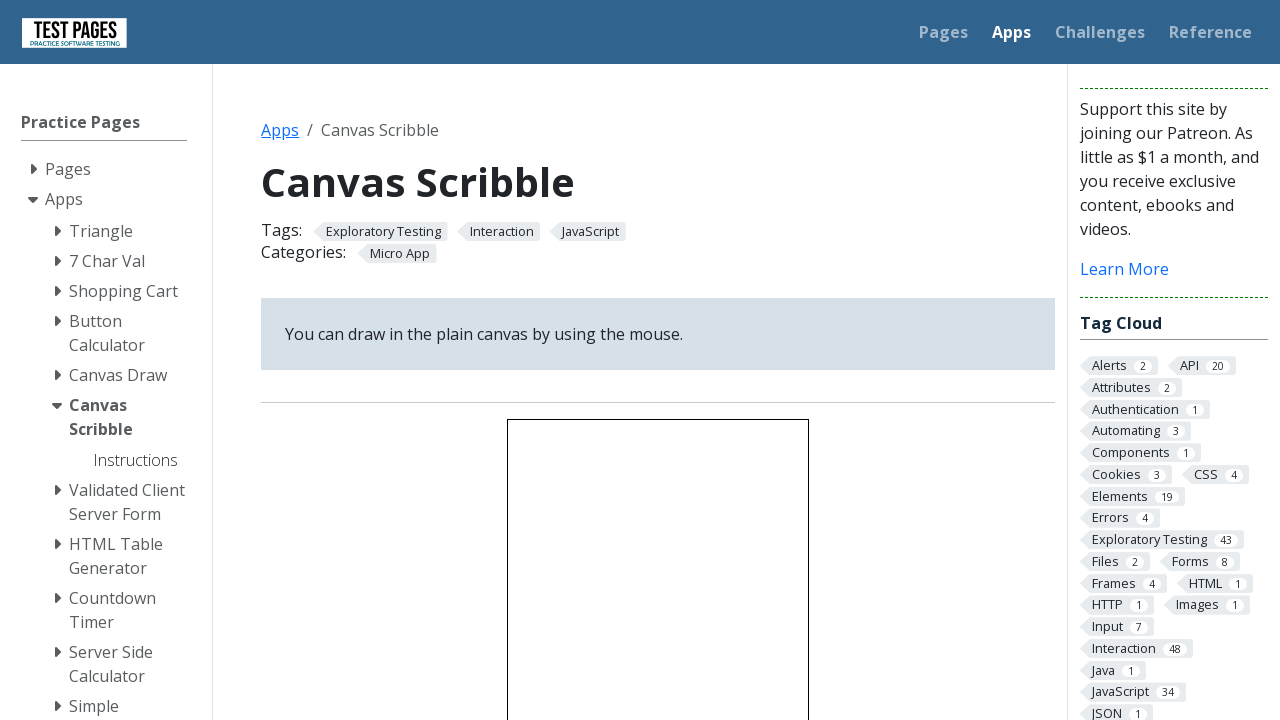

Dragged mouse to offset position (150px right, 50px down) for first scribble stroke at (808, 620)
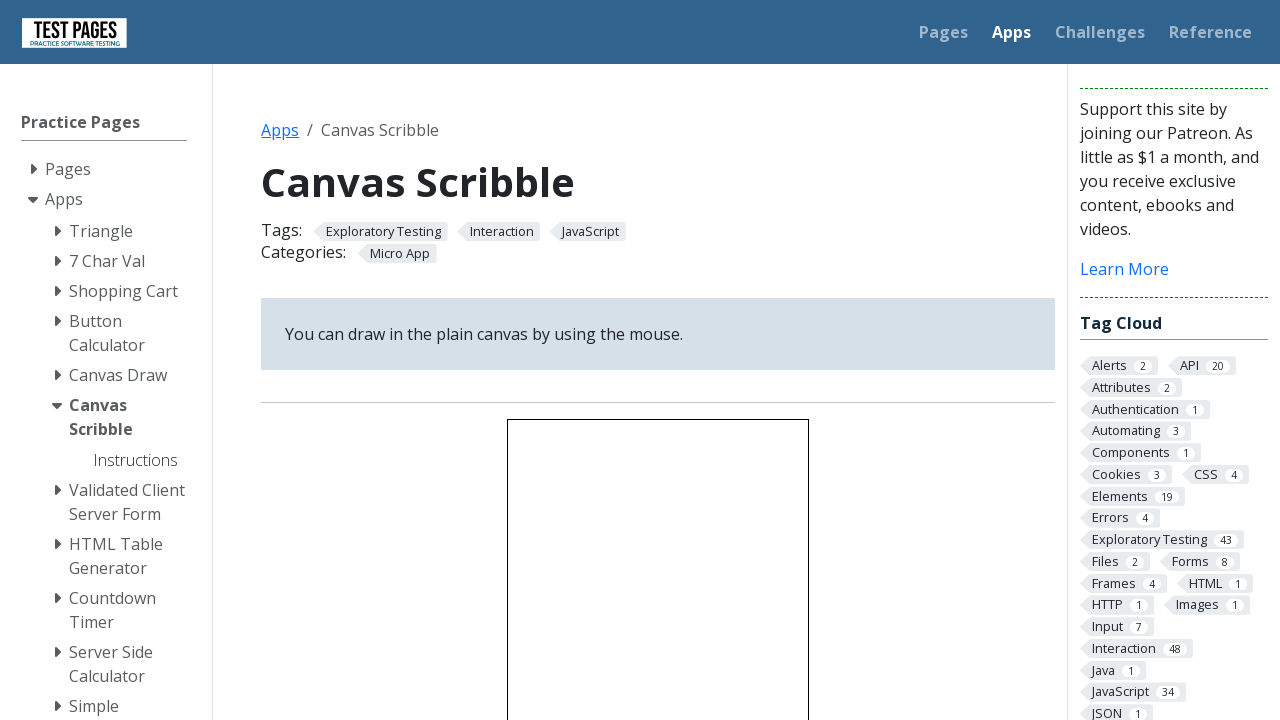

Released mouse button to complete first drawing stroke at (808, 620)
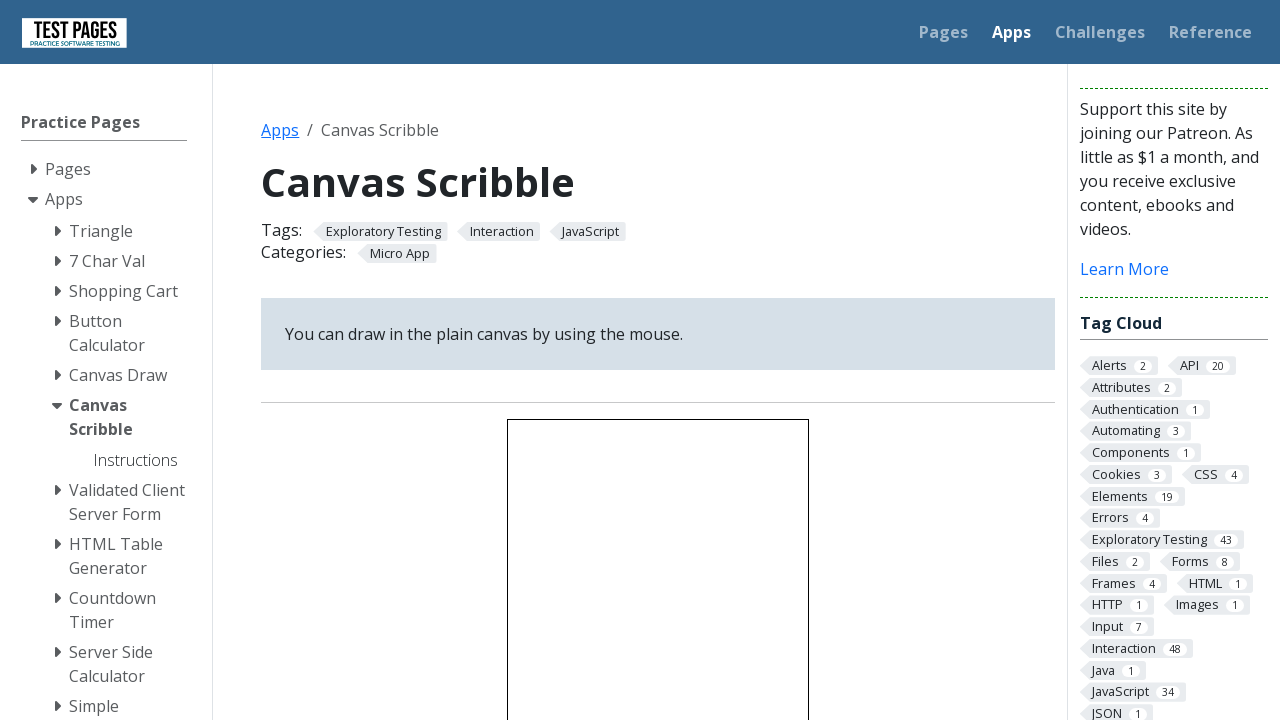

Moved mouse back to canvas center for second stroke at (658, 570)
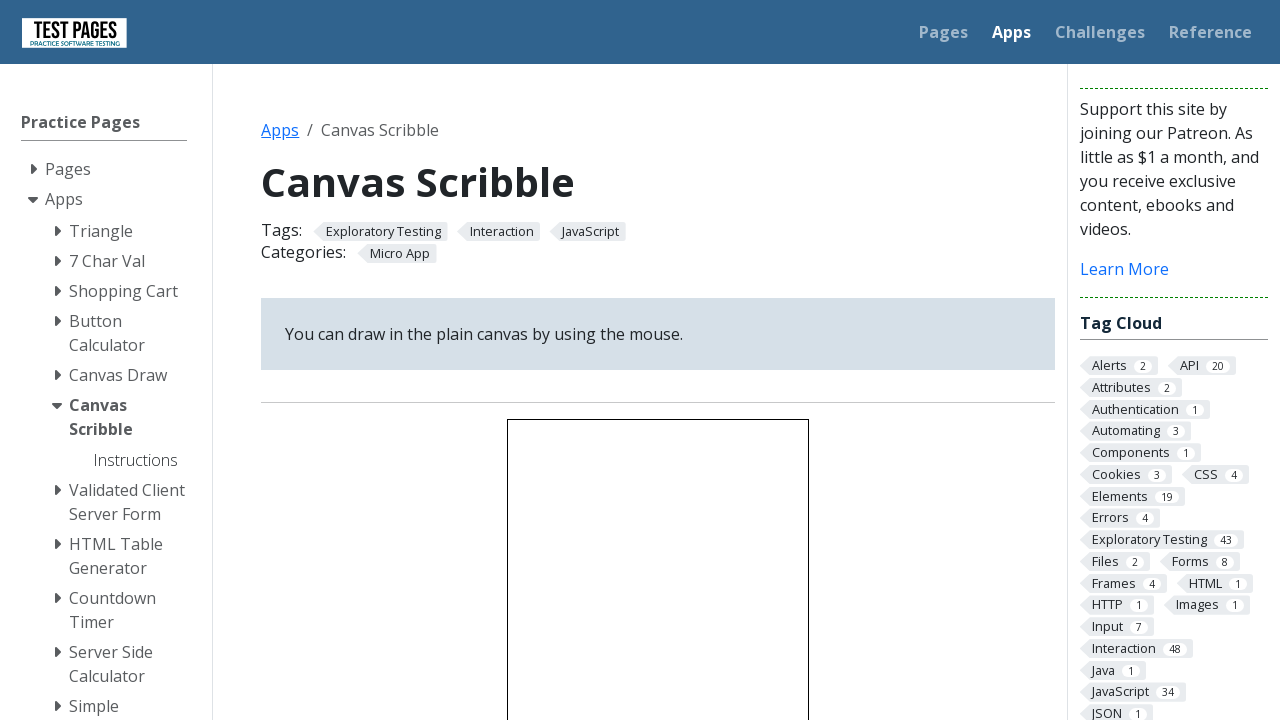

Pressed mouse button down at canvas center for second stroke at (658, 570)
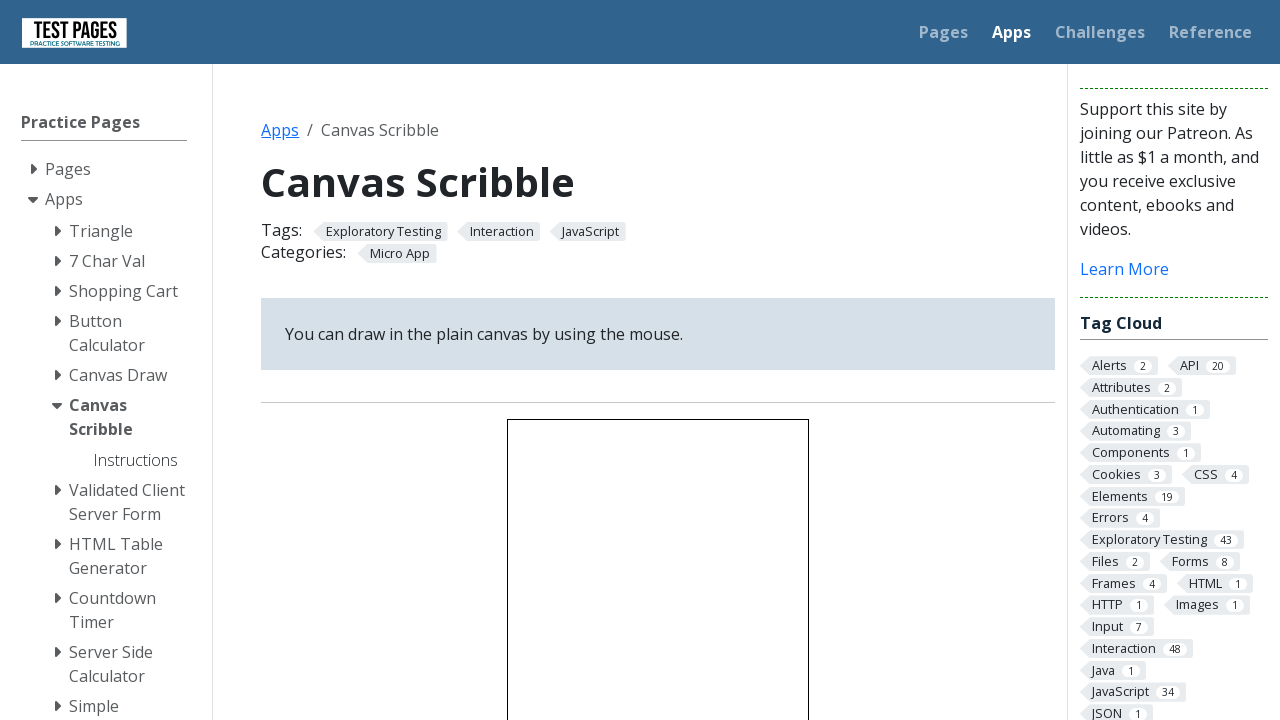

Dragged mouse to offset position (100px right, 50px down) for second scribble stroke at (758, 620)
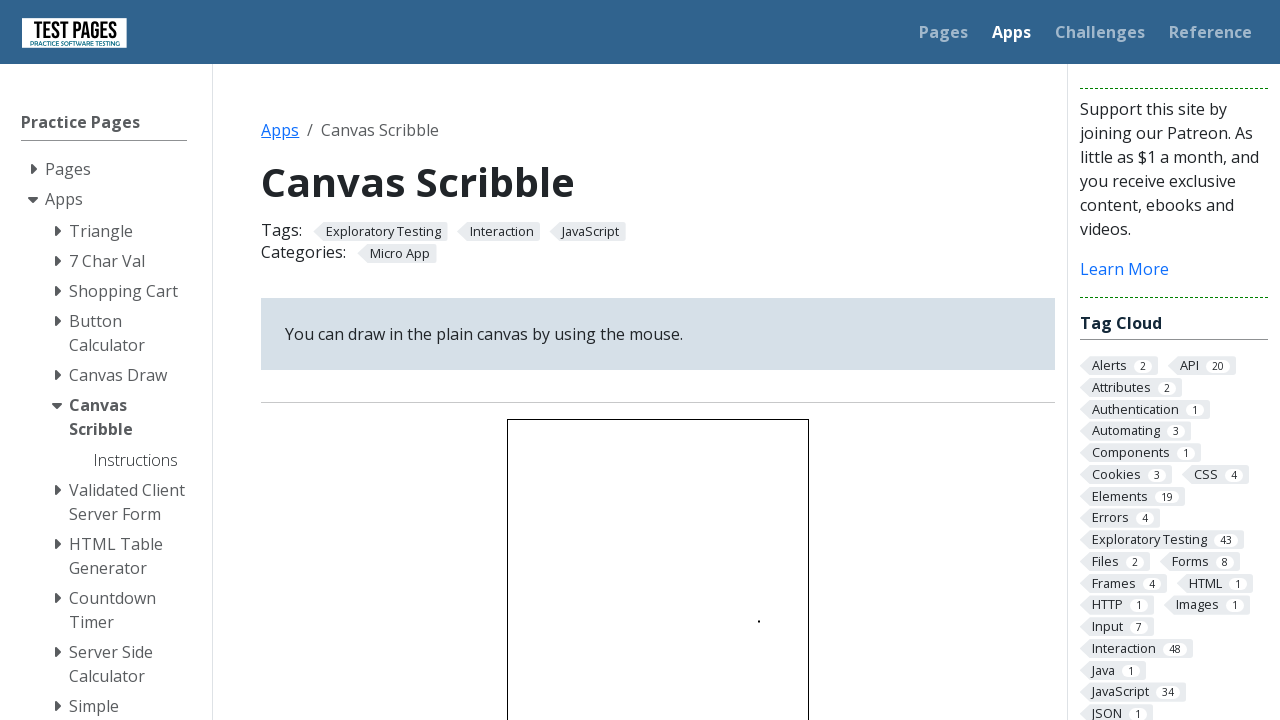

Released mouse button to complete second drawing stroke at (758, 620)
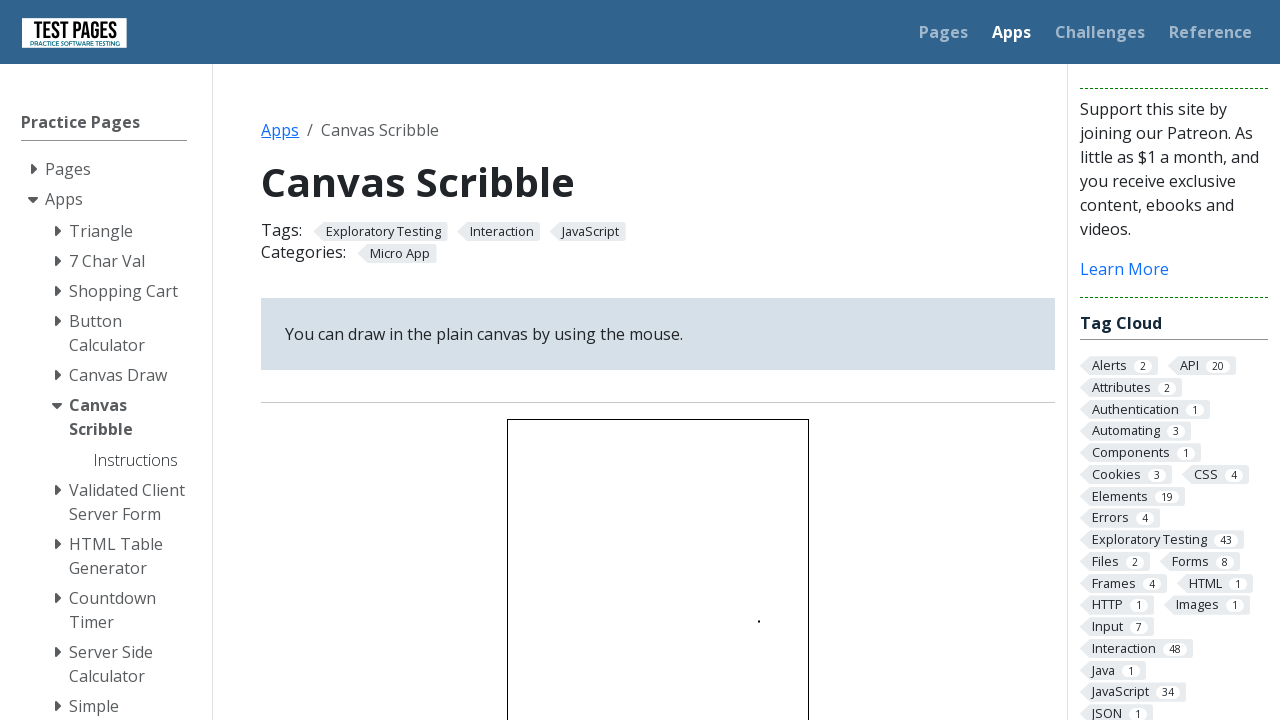

Clicked on canvas element at (658, 569) on #canvas
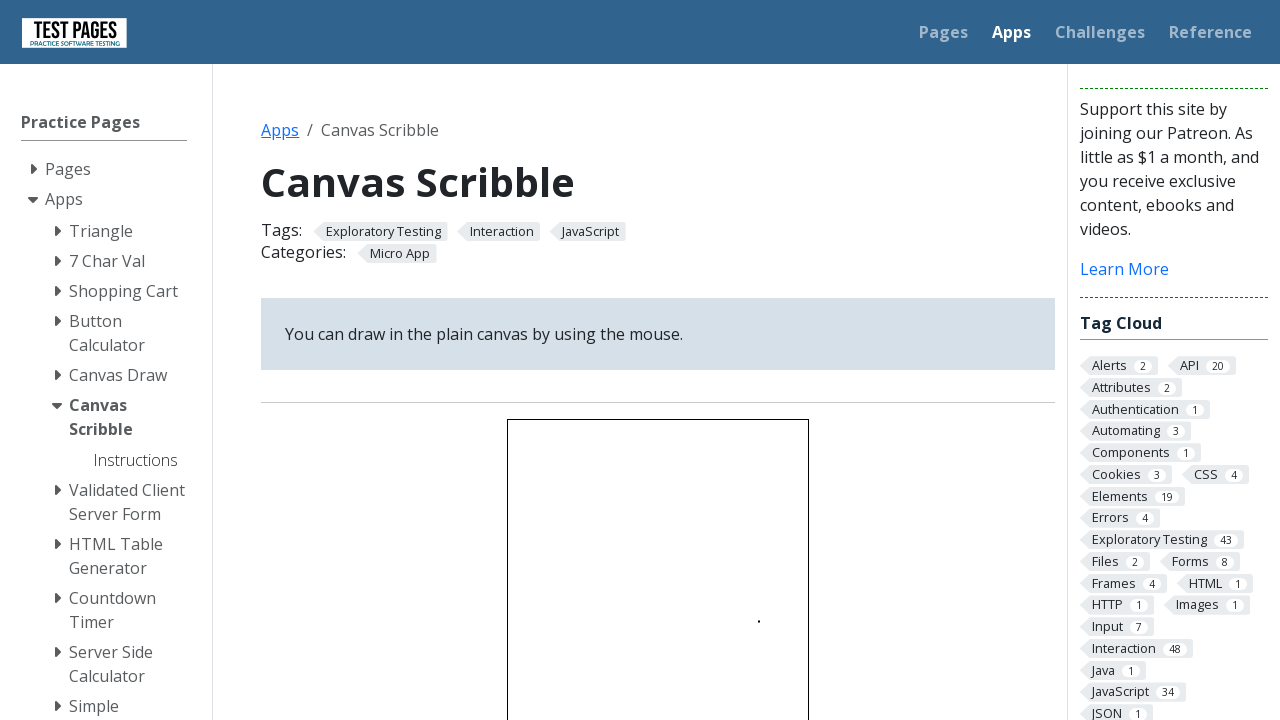

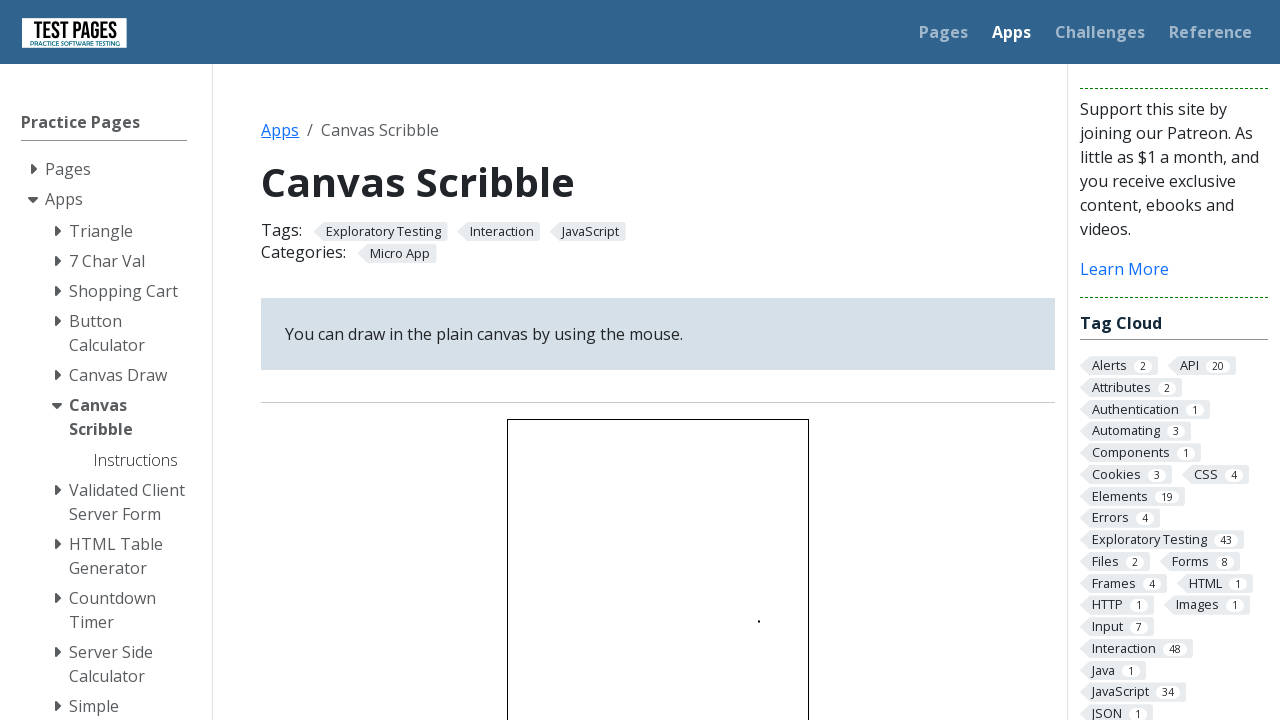